Tests drag and drop functionality on jQuery UI's sortable demo by reordering list items

Starting URL: https://jqueryui.com/

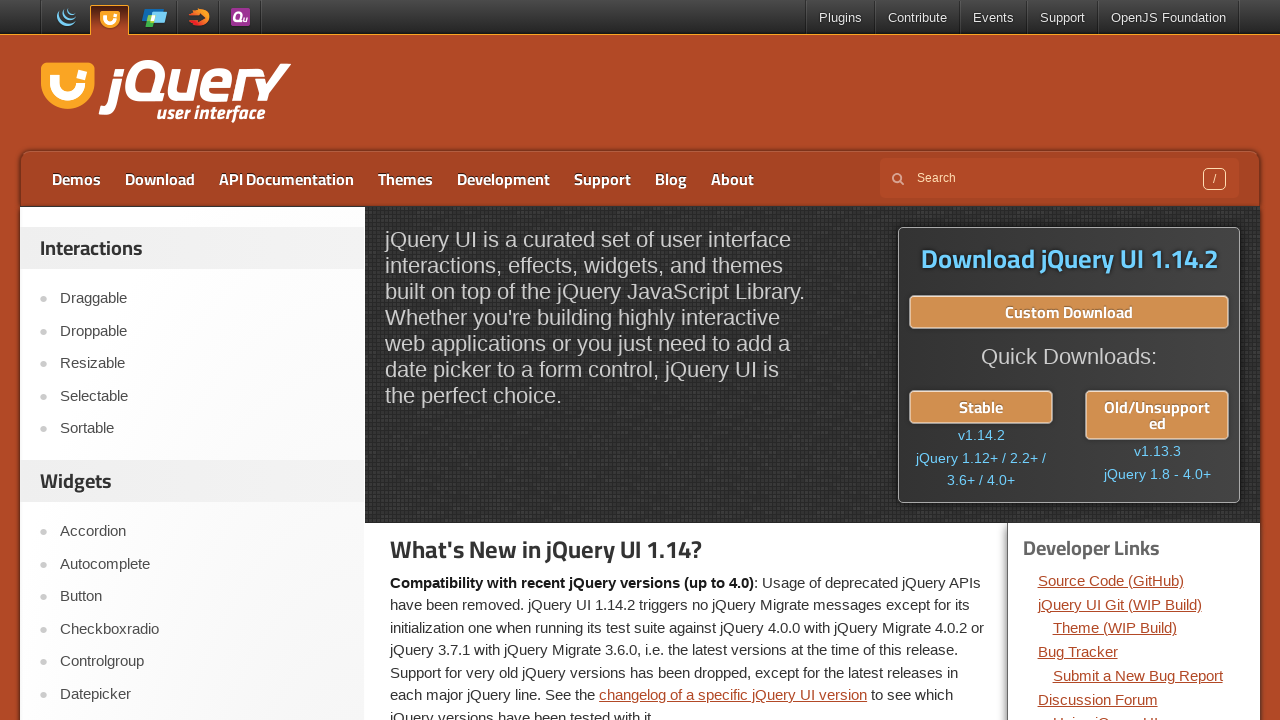

Clicked on Sortable menu item at (202, 429) on xpath=//a[text()='Sortable']
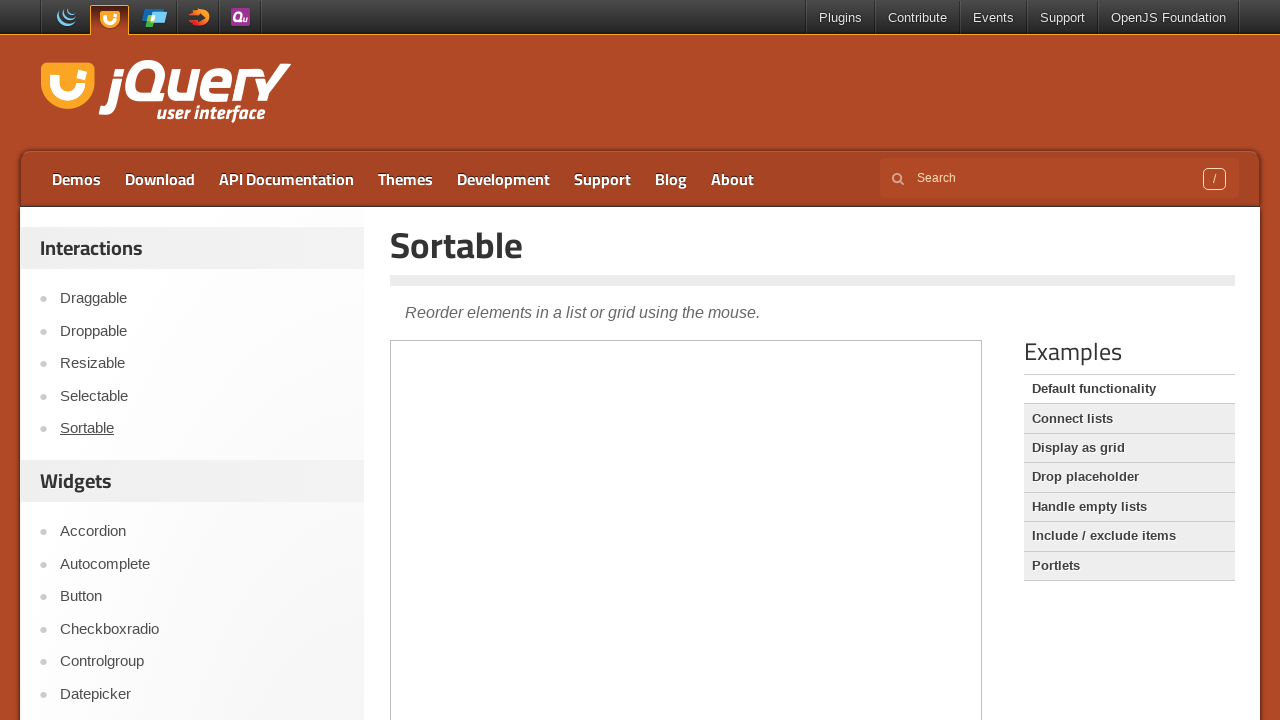

Located demo iframe
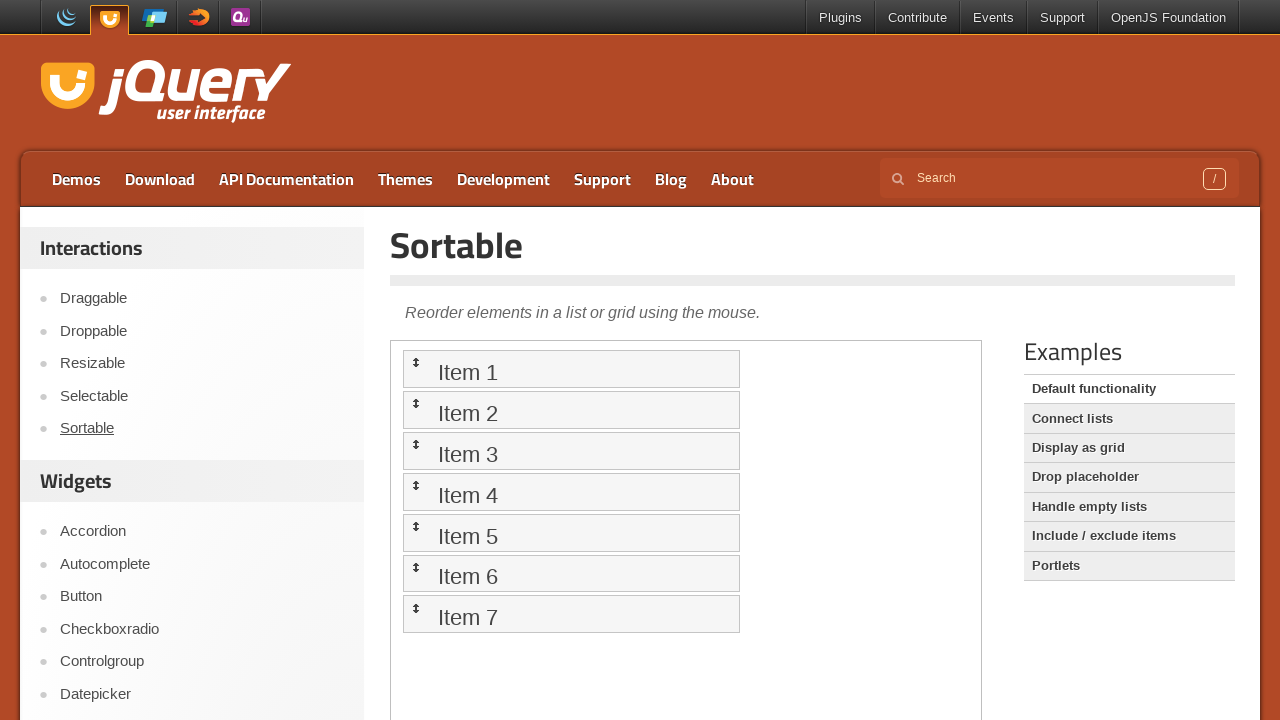

Located sortable list items
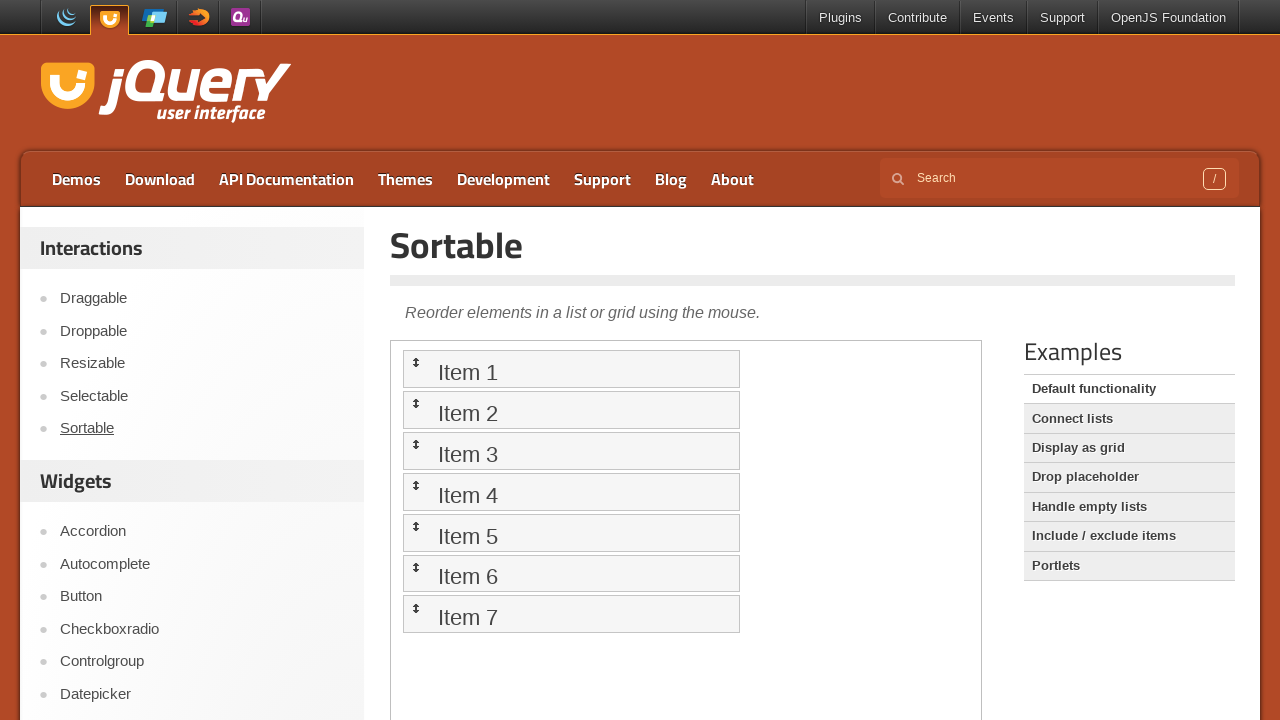

Dragged item 6 to position 2 at (571, 410)
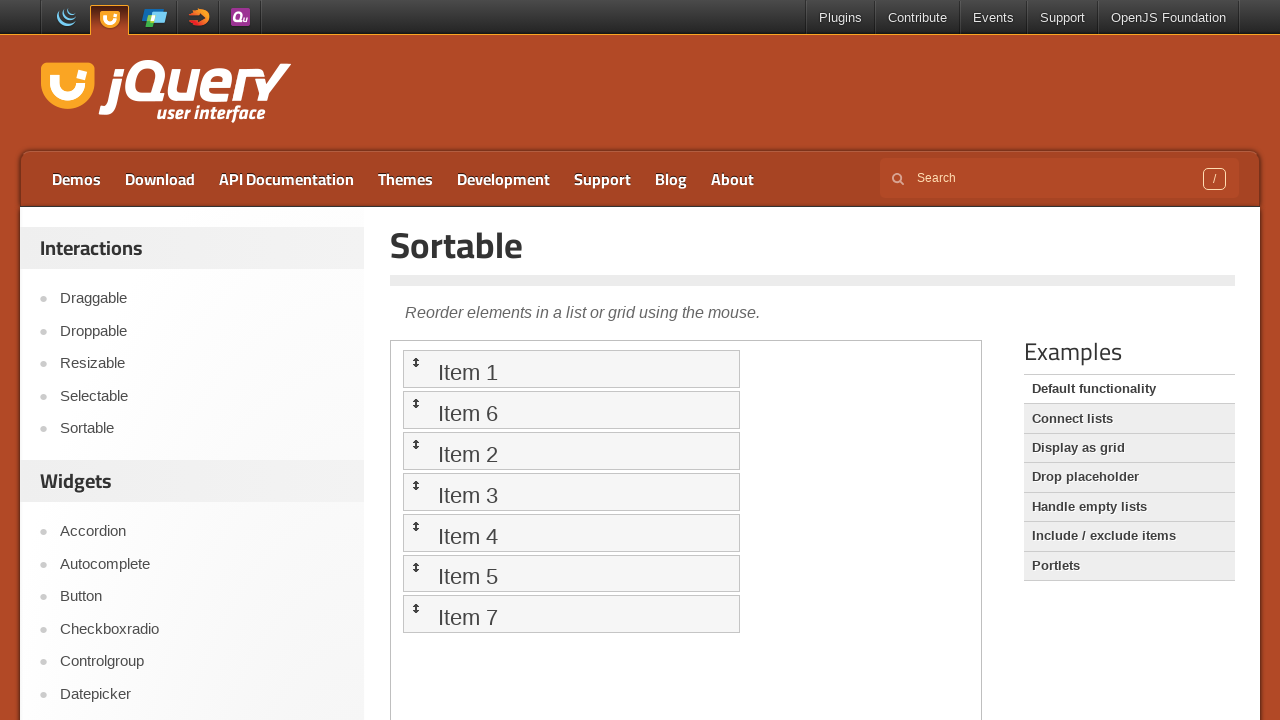

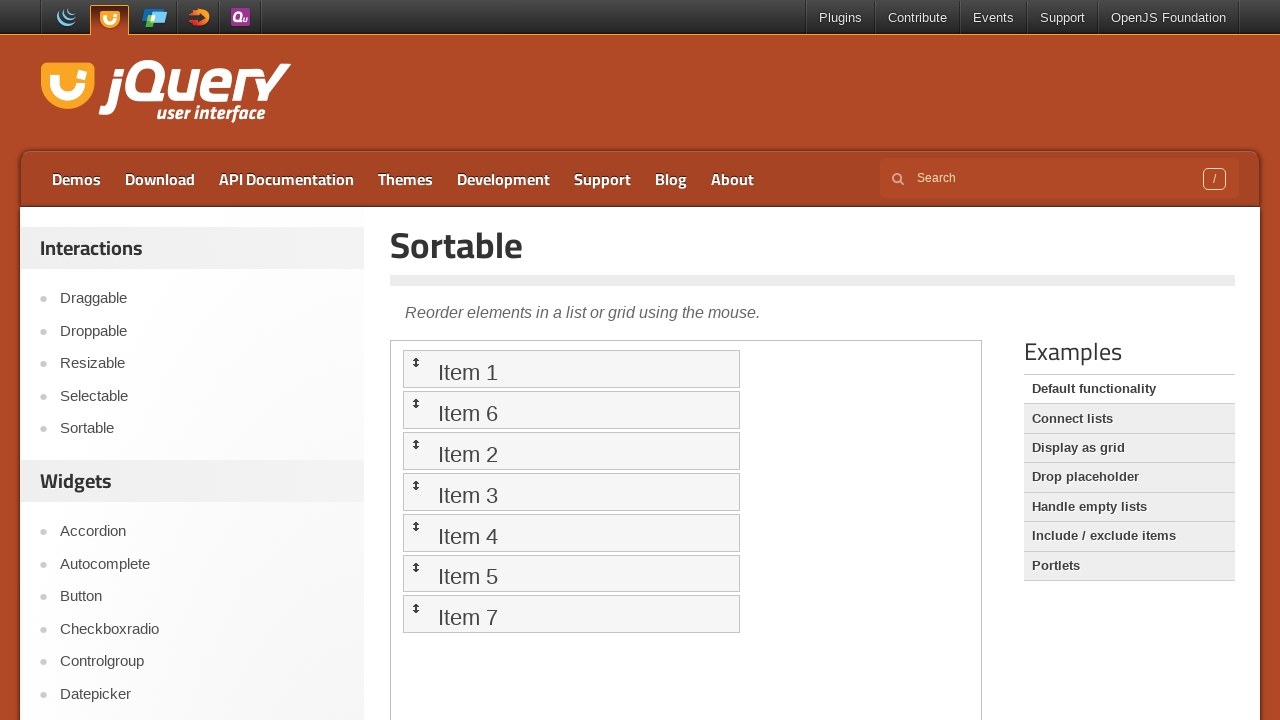